Tests drag and drop functionality within an iframe on the jQuery UI demo page by dragging an element and dropping it onto a target

Starting URL: https://jqueryui.com/droppable/

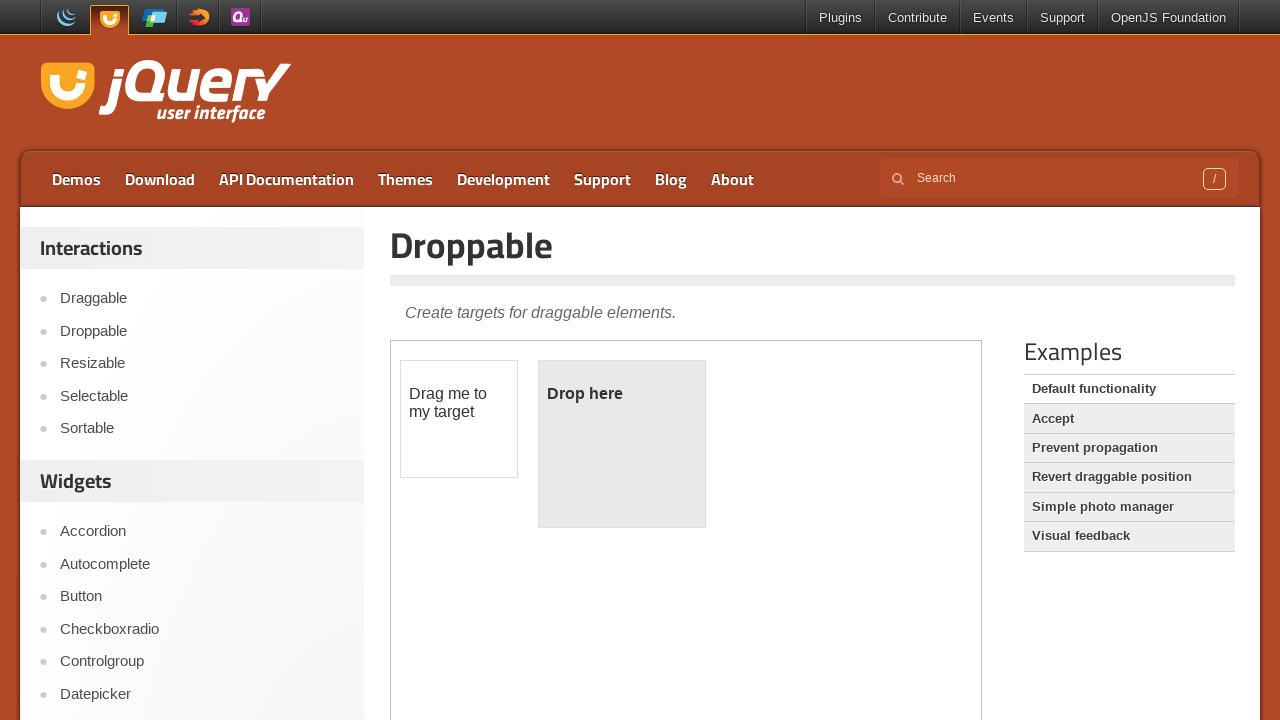

Retrieved count of iframes on the page
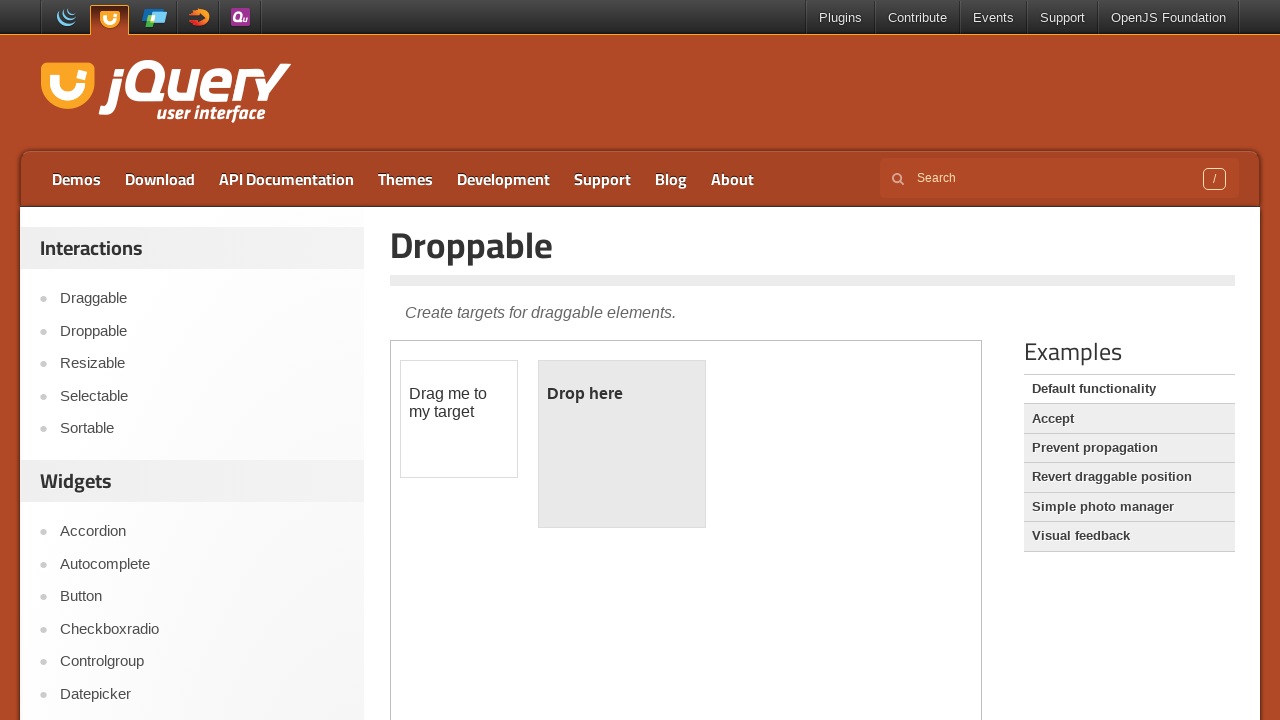

Switched to first iframe containing the droppable demo
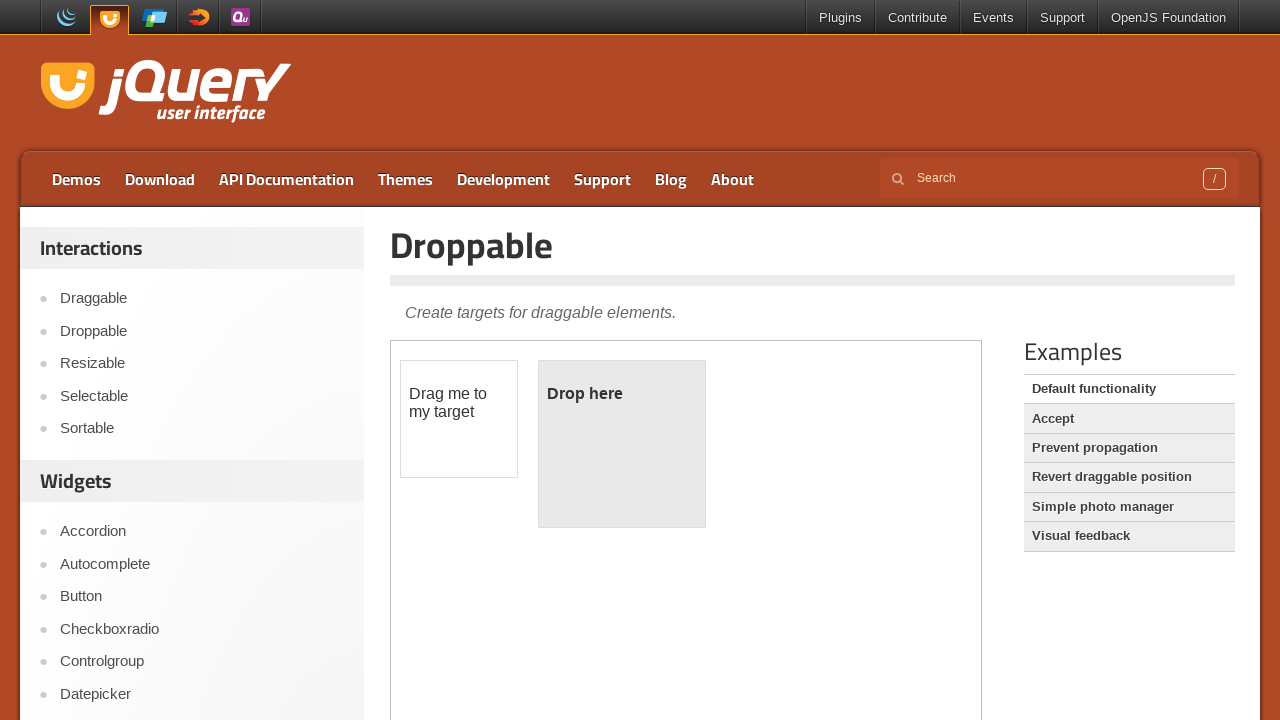

Located draggable element within iframe
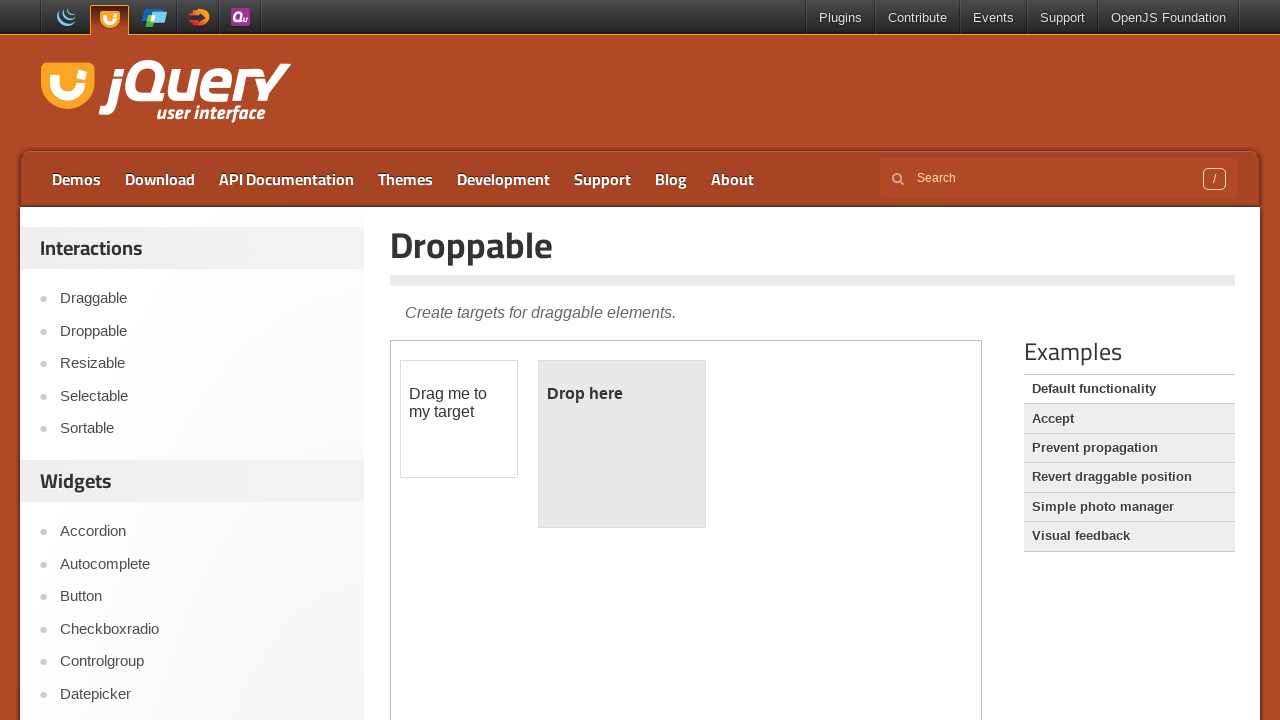

Located droppable target element within iframe
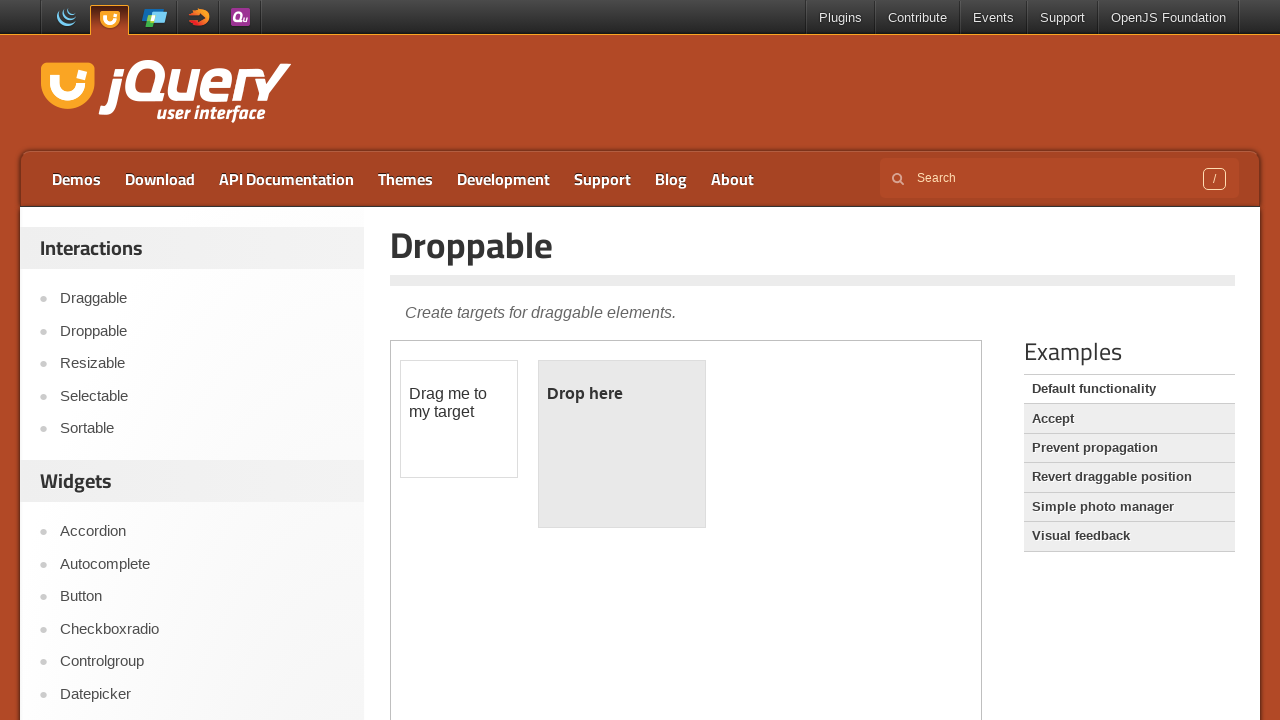

Dragged the draggable element onto the droppable target at (622, 444)
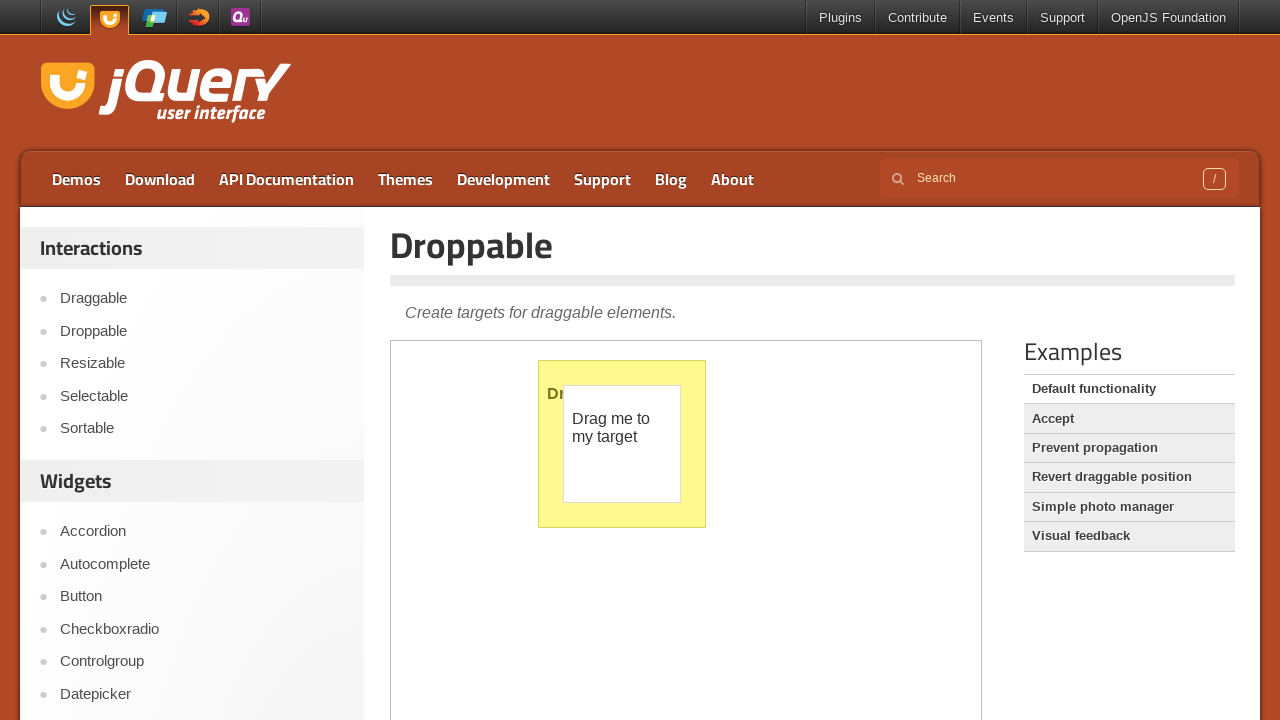

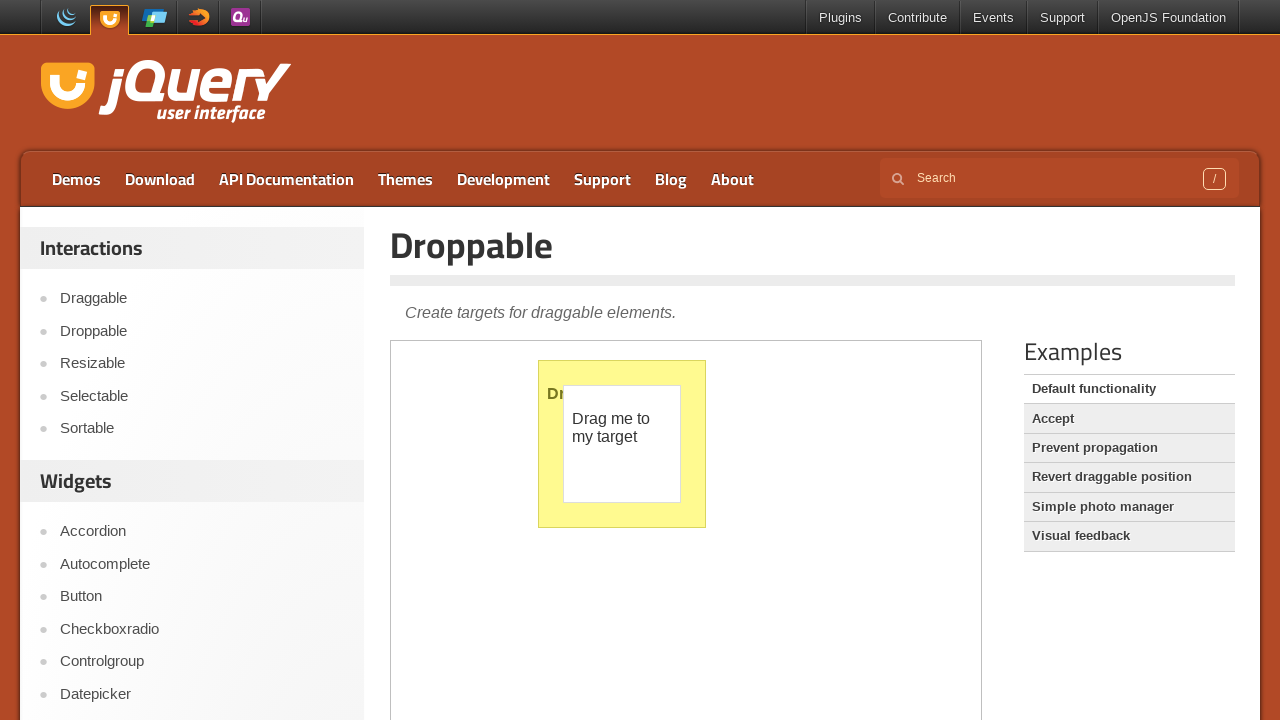